Tests text input functionality by clearing a username field, entering a name, and verifying the input value

Starting URL: https://demoqa.com/text-box

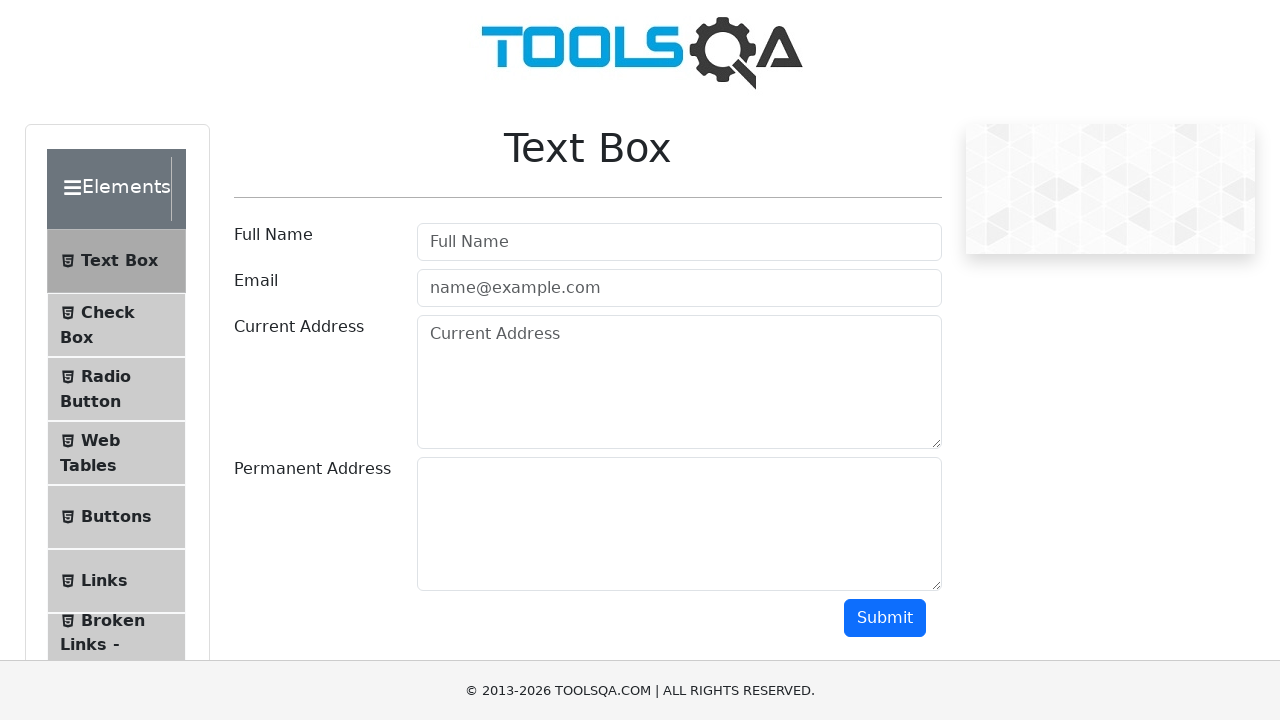

Cleared the username field on #userName
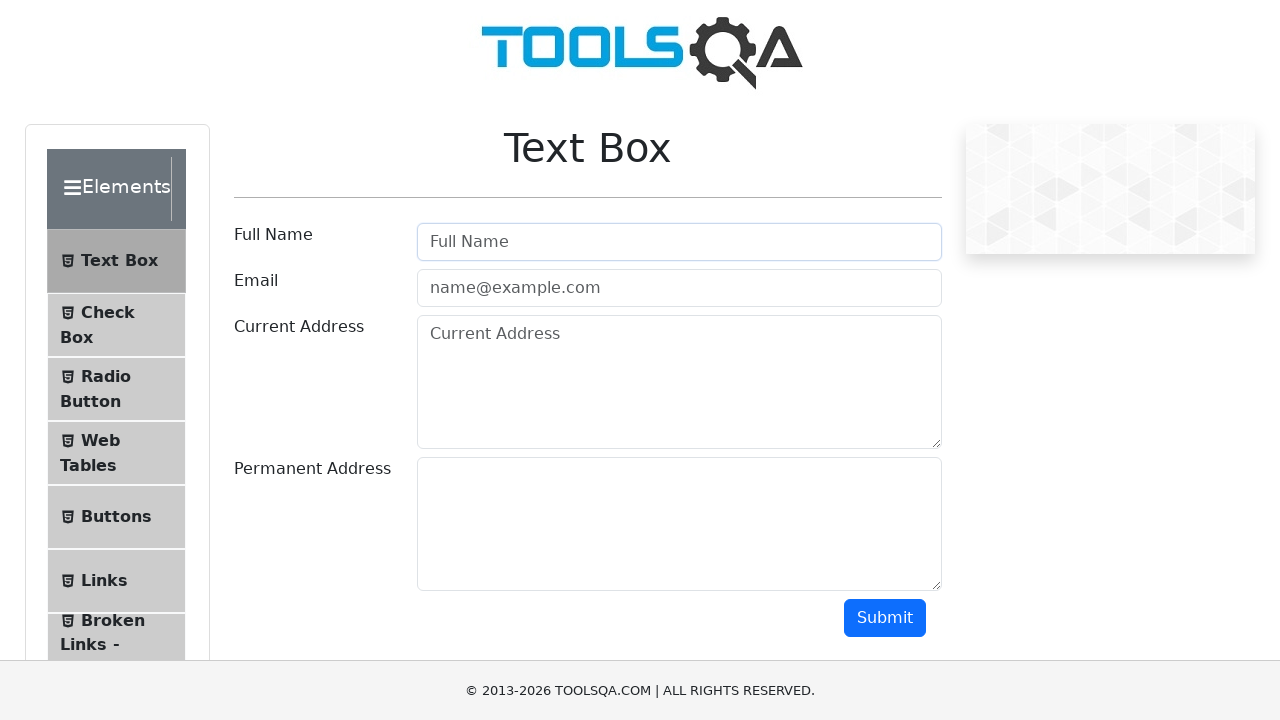

Entered 'Nikhil' in the username field on #userName
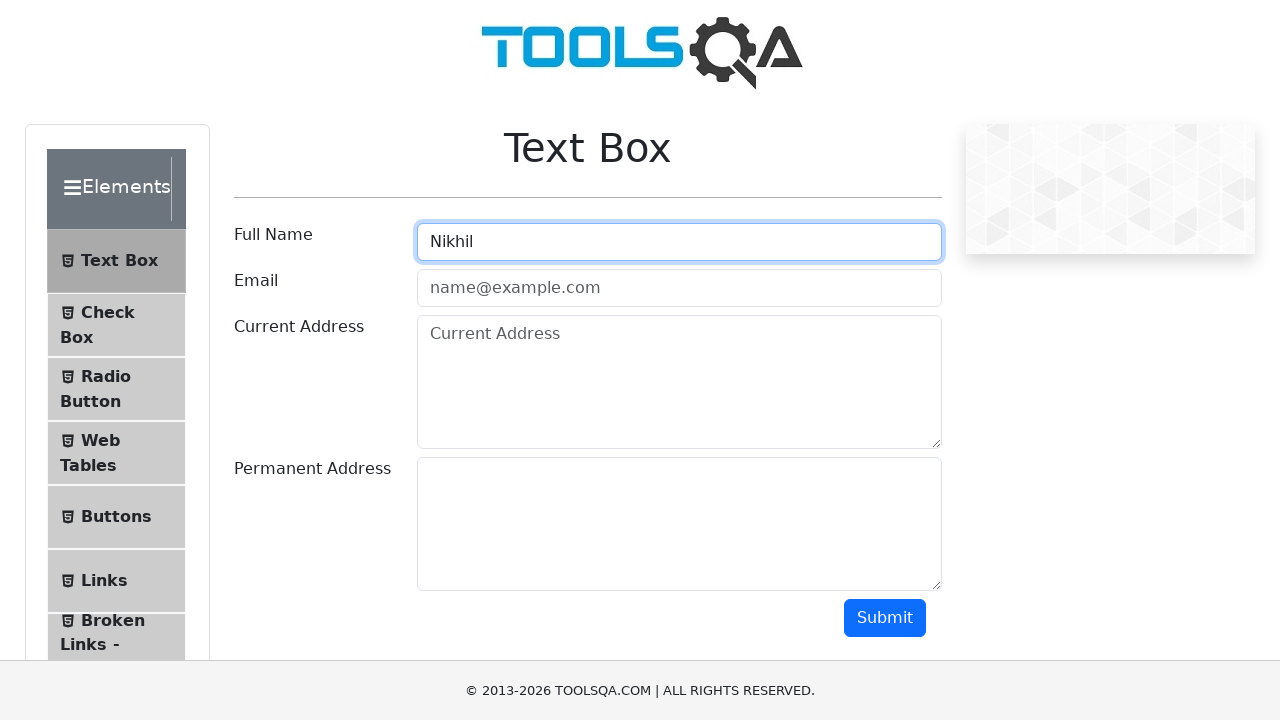

Verified that the username field contains 'Nikhil'
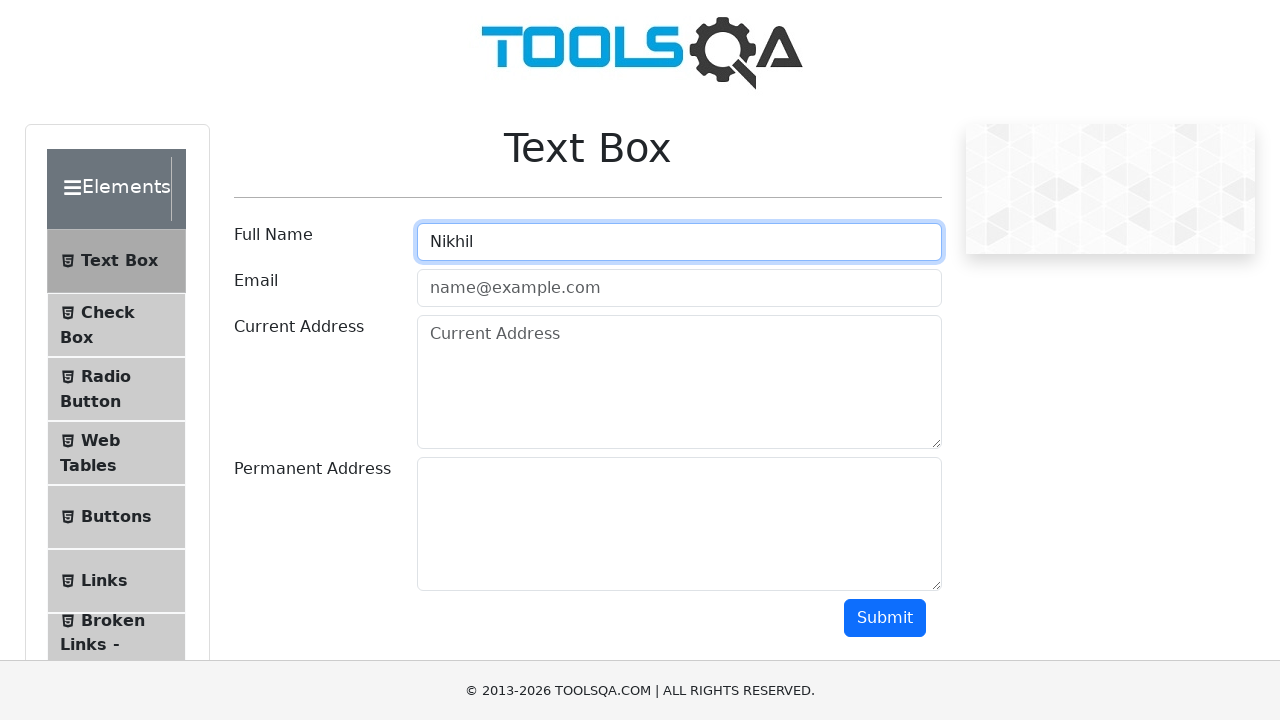

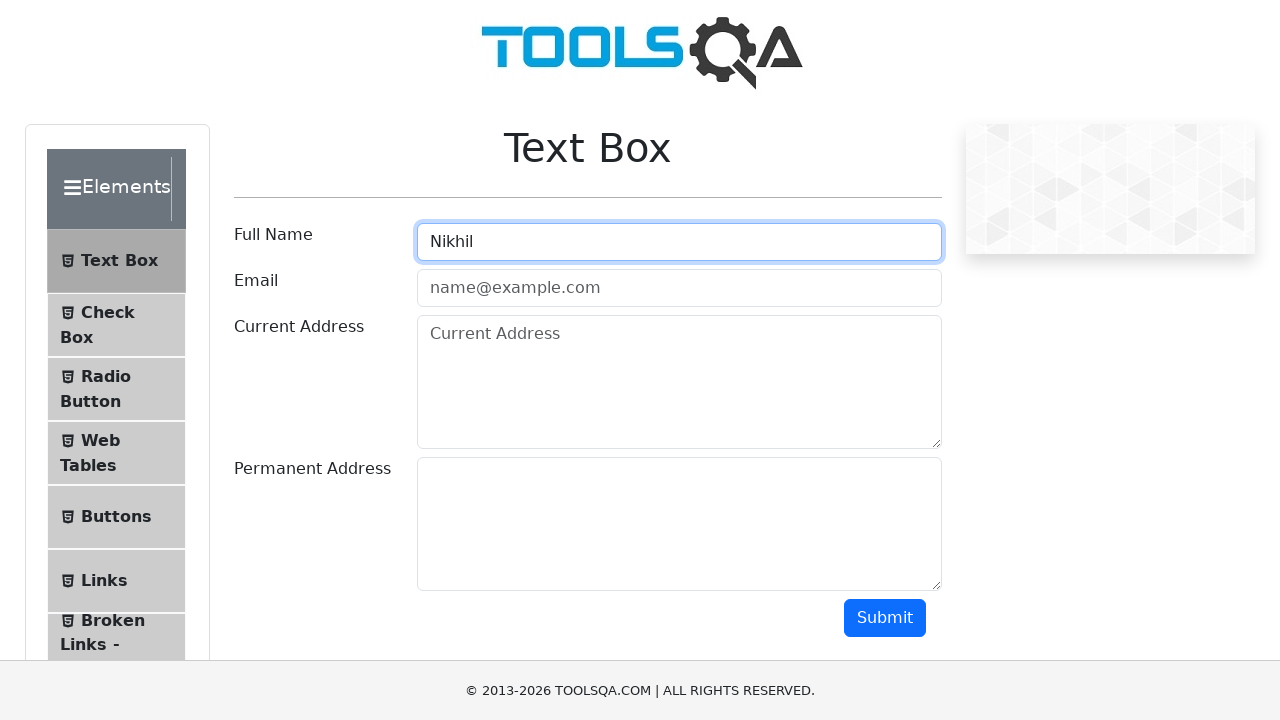